Tests input field interactions by setting and typing numeric values into a number input field

Starting URL: https://the-internet.herokuapp.com/inputs

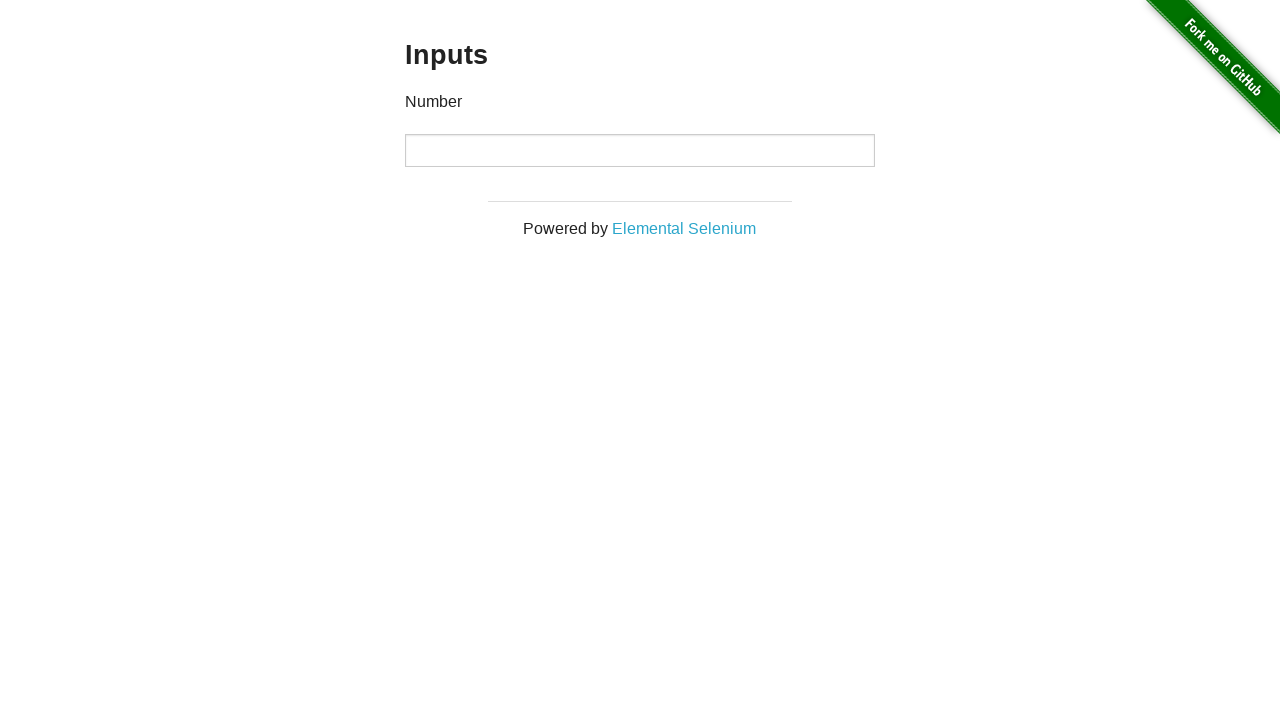

Number input field is displayed and ready
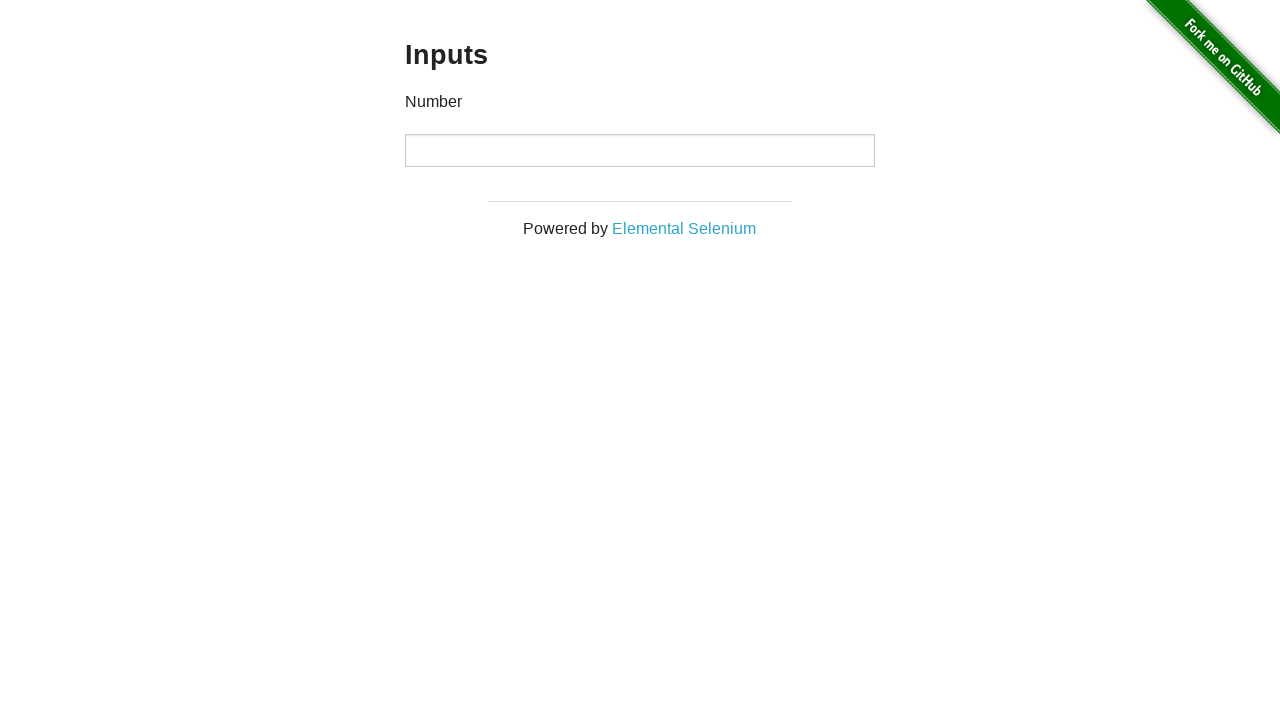

Filled number input field with value '123456' on [type=number]
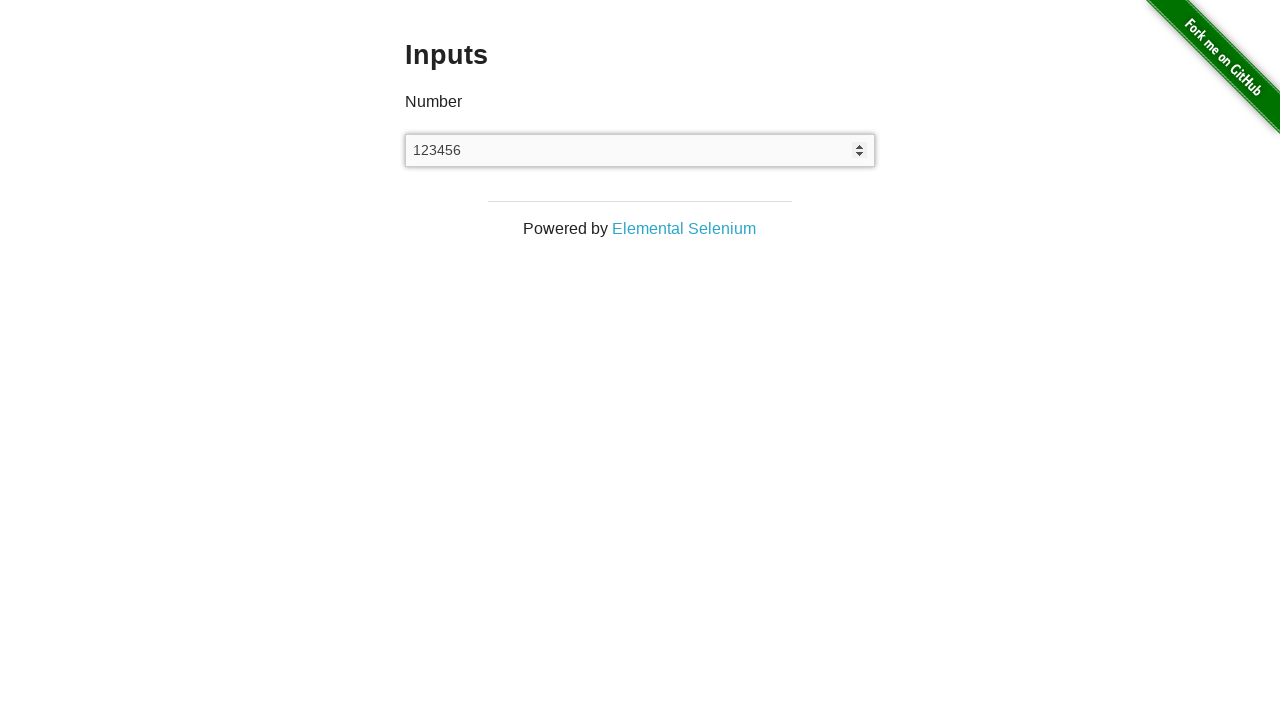

Typed additional value '56789' into number input field on [type=number]
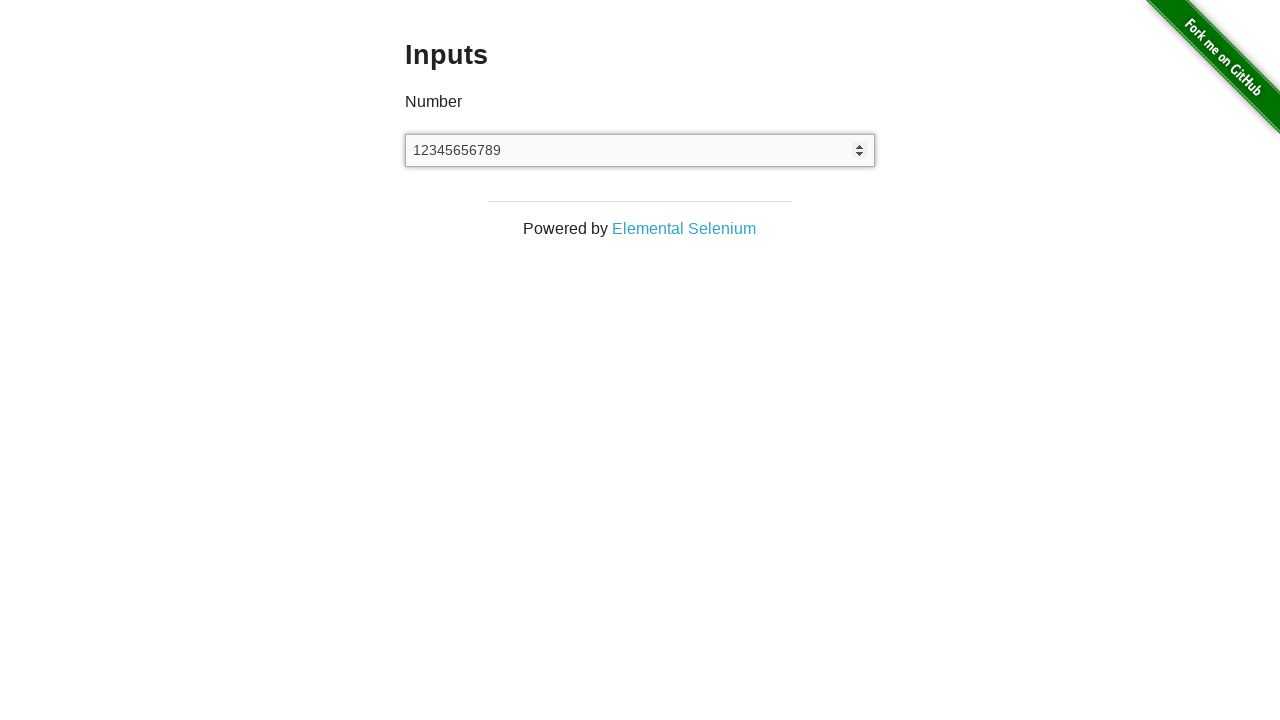

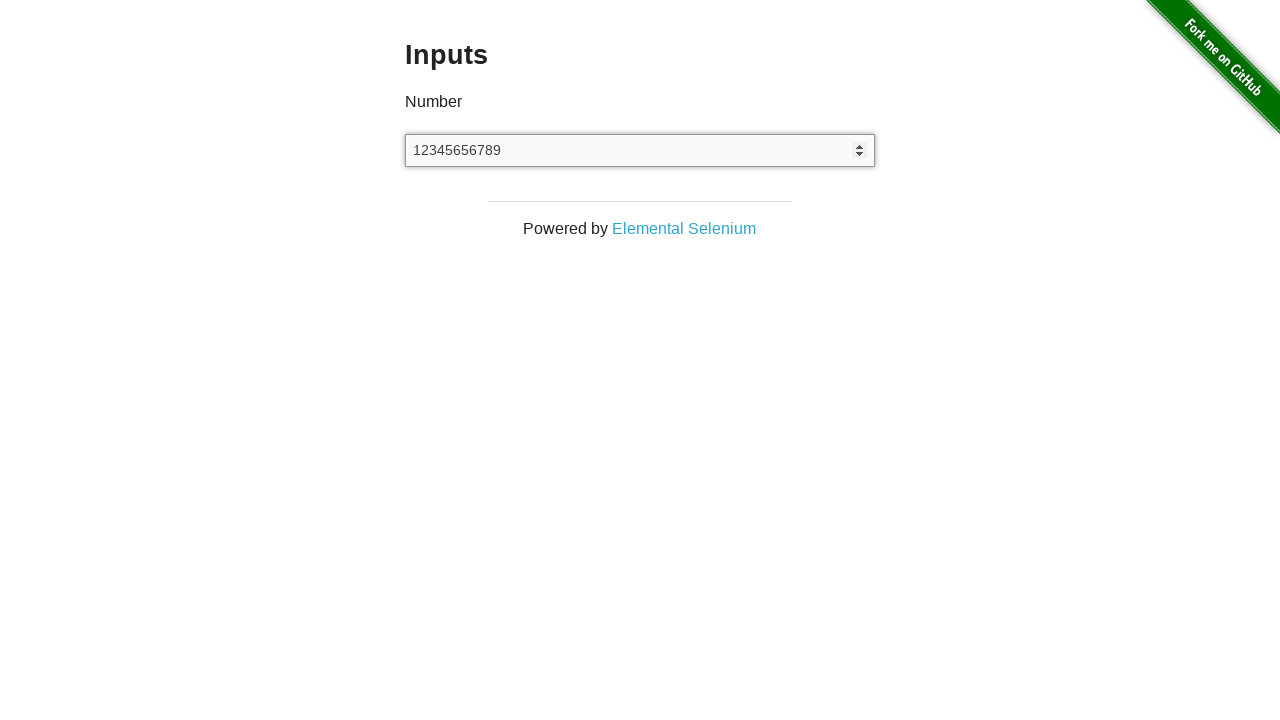